Tests an e-commerce shopping flow by searching for products containing "ber", adding all matching items to cart, proceeding to checkout, and verifying the cart contains the correct items

Starting URL: https://rahulshettyacademy.com/seleniumPractise/#/

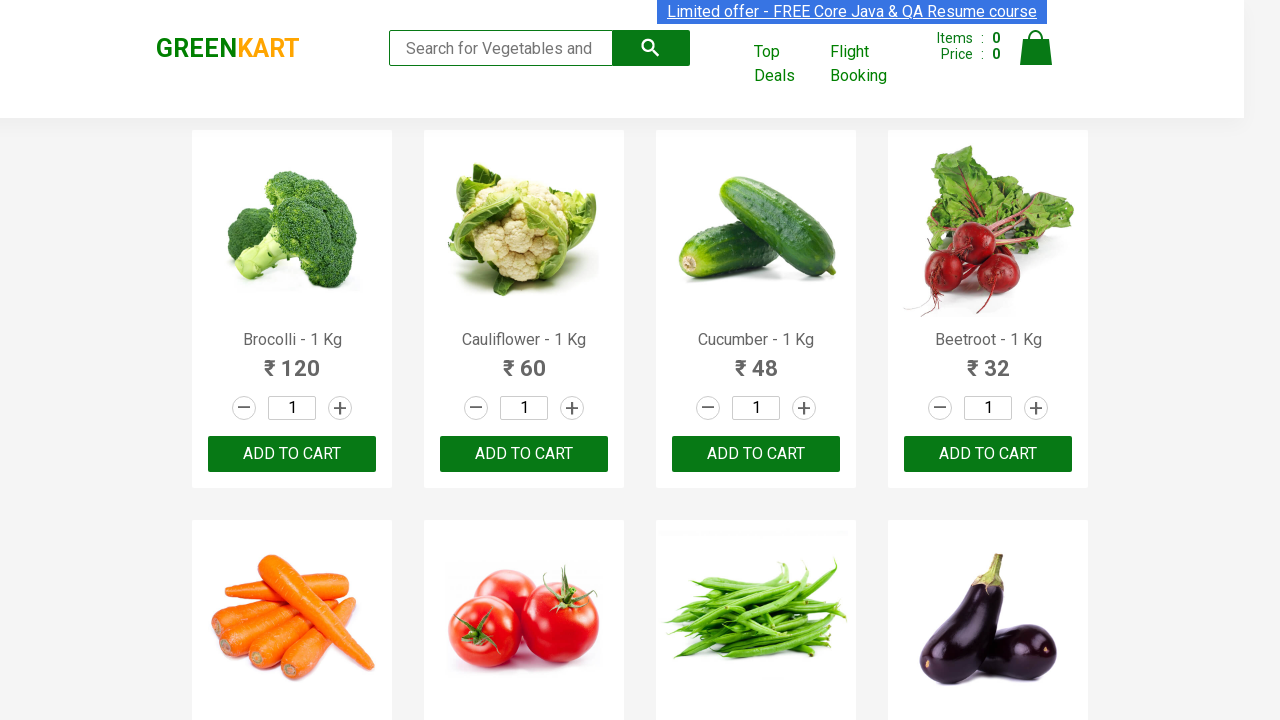

Filled search field with 'ber' to find products on input.search-keyword
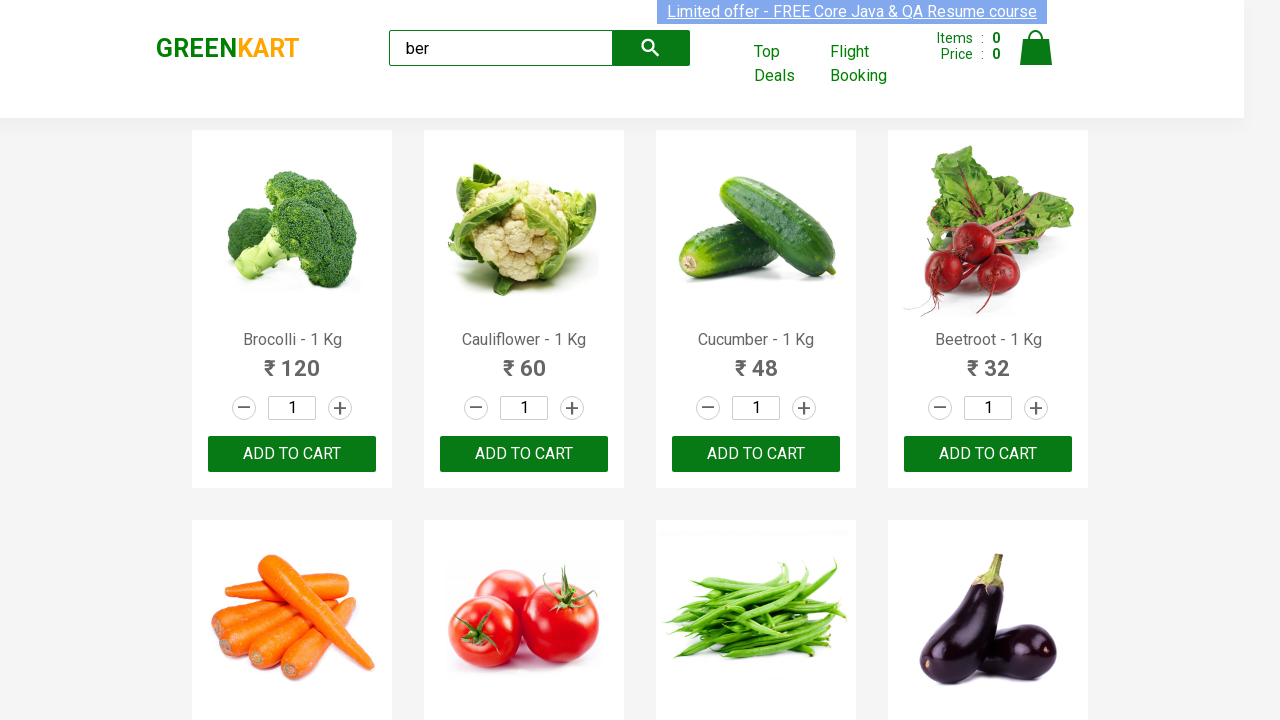

Waited for search results to load
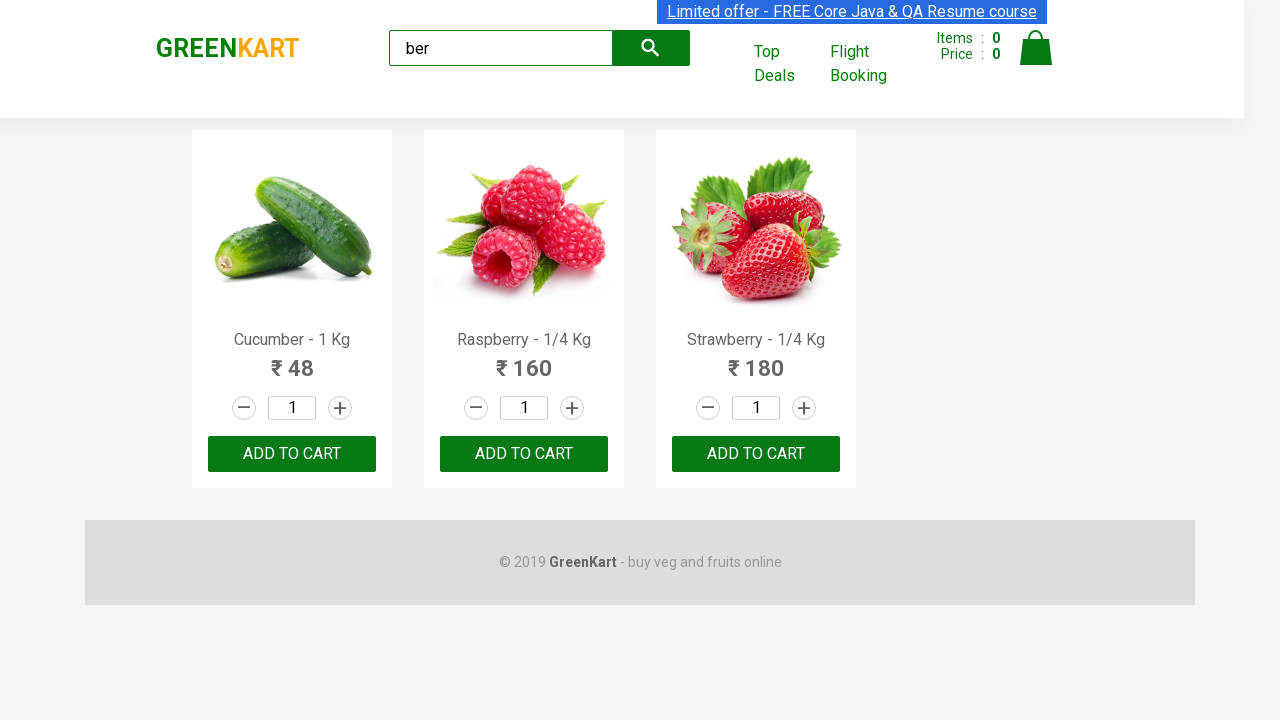

Located all 'Add to Cart' buttons for matching products
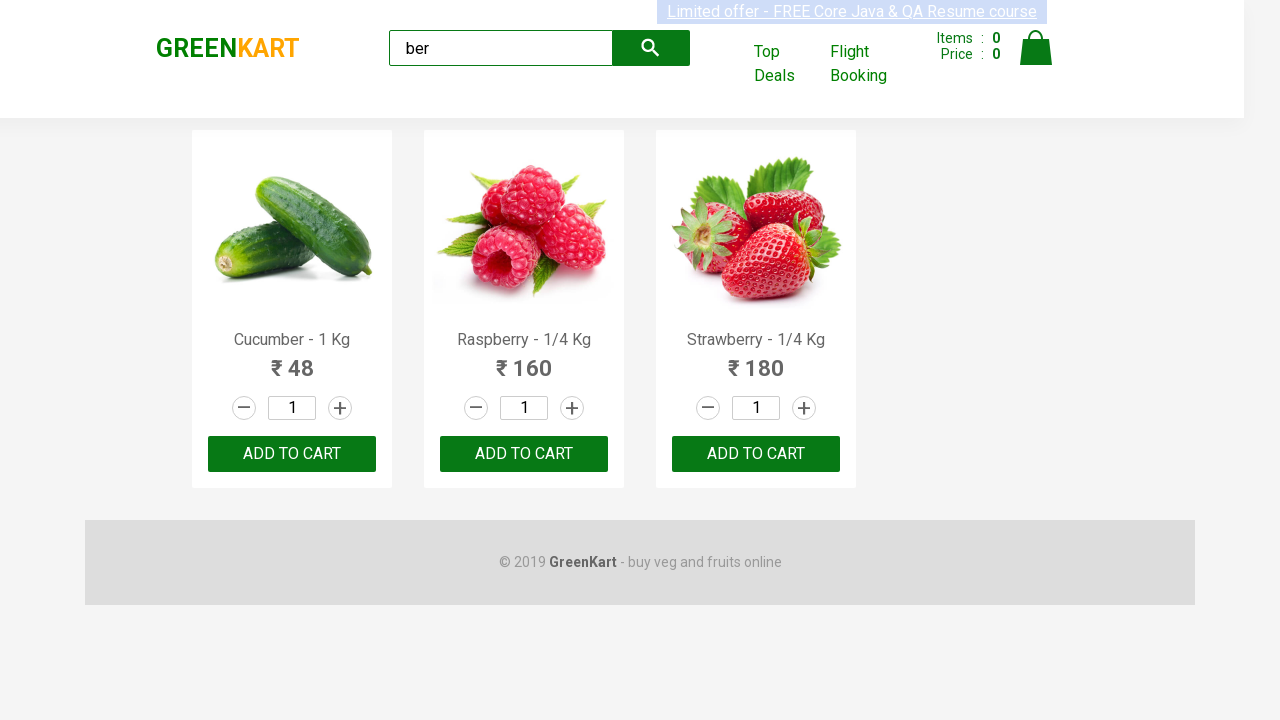

Found 3 products containing 'ber'
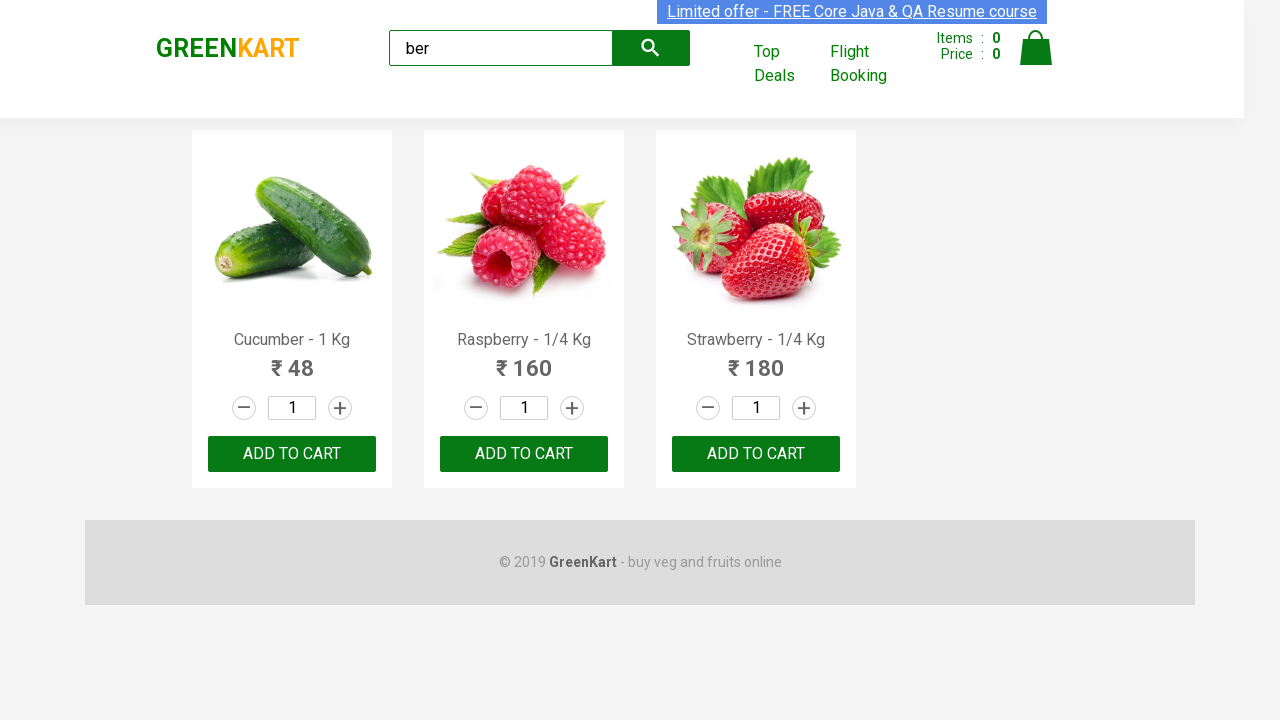

Clicked 'Add to Cart' button for product 1 at (292, 454) on xpath=//div[@class='product-action']/button >> nth=0
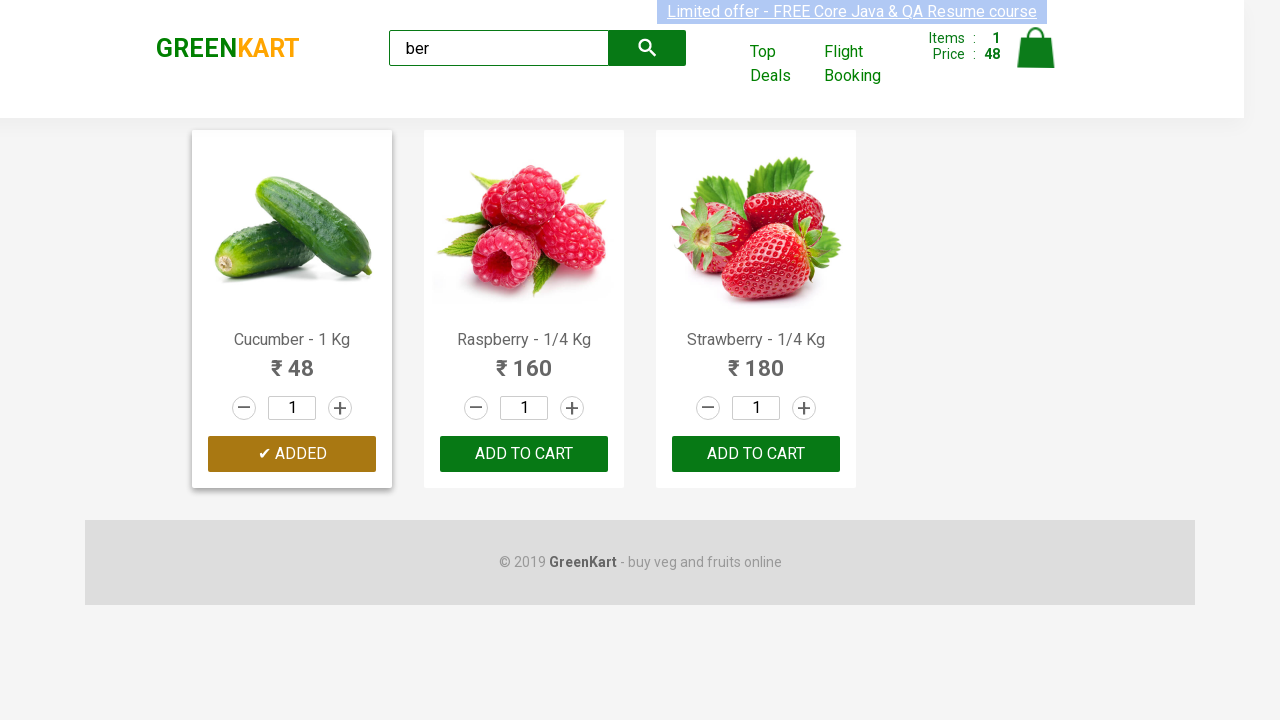

Clicked 'Add to Cart' button for product 2 at (524, 454) on xpath=//div[@class='product-action']/button >> nth=1
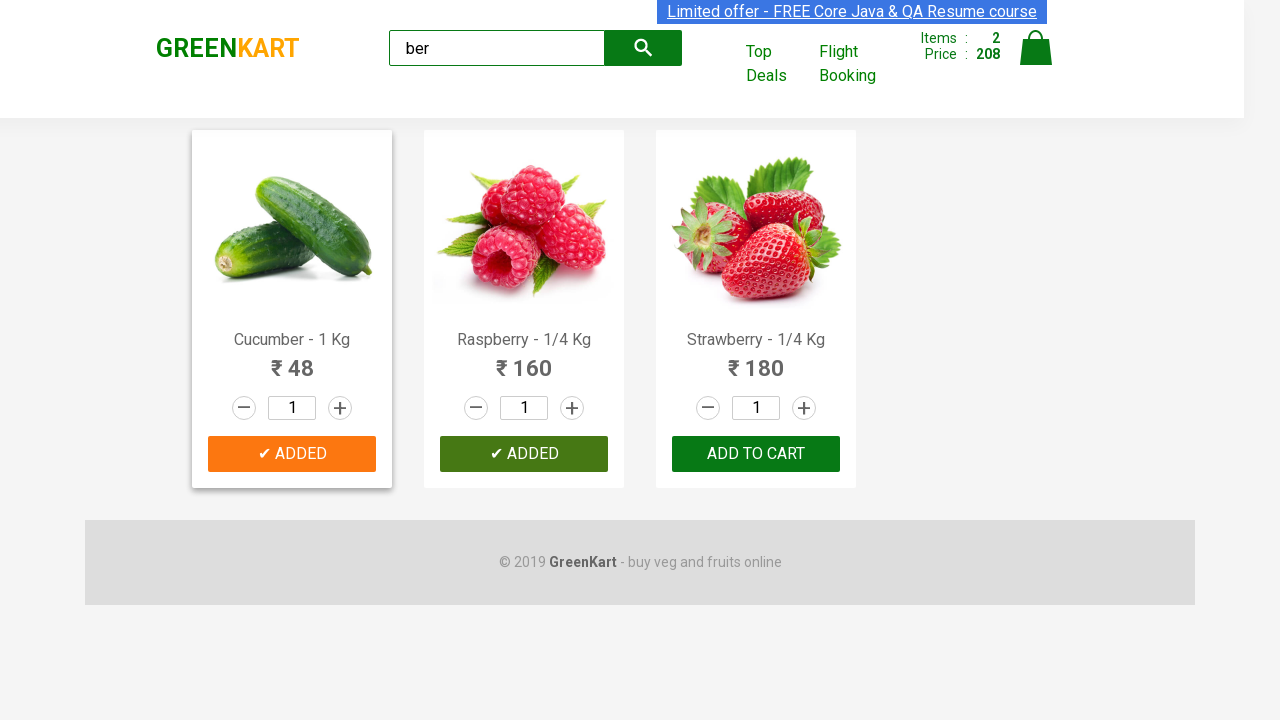

Clicked 'Add to Cart' button for product 3 at (756, 454) on xpath=//div[@class='product-action']/button >> nth=2
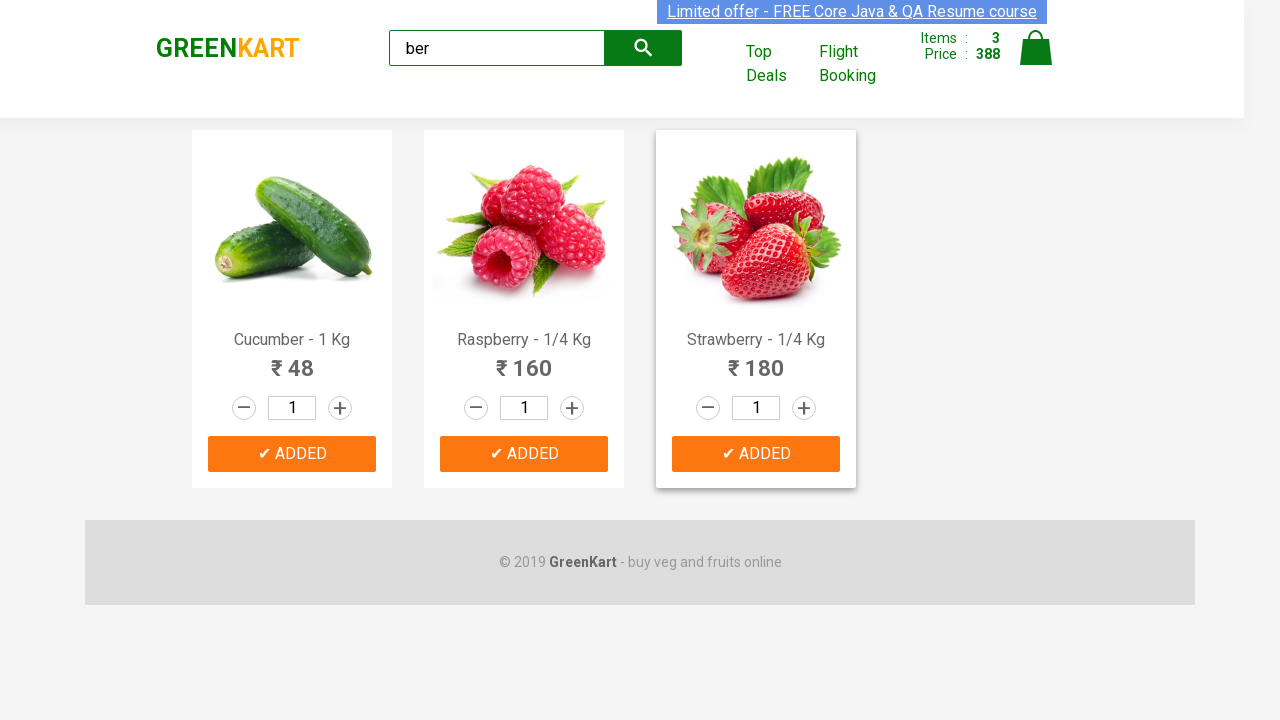

Clicked on cart icon to view shopping cart at (1036, 48) on xpath=//img[@alt='Cart']
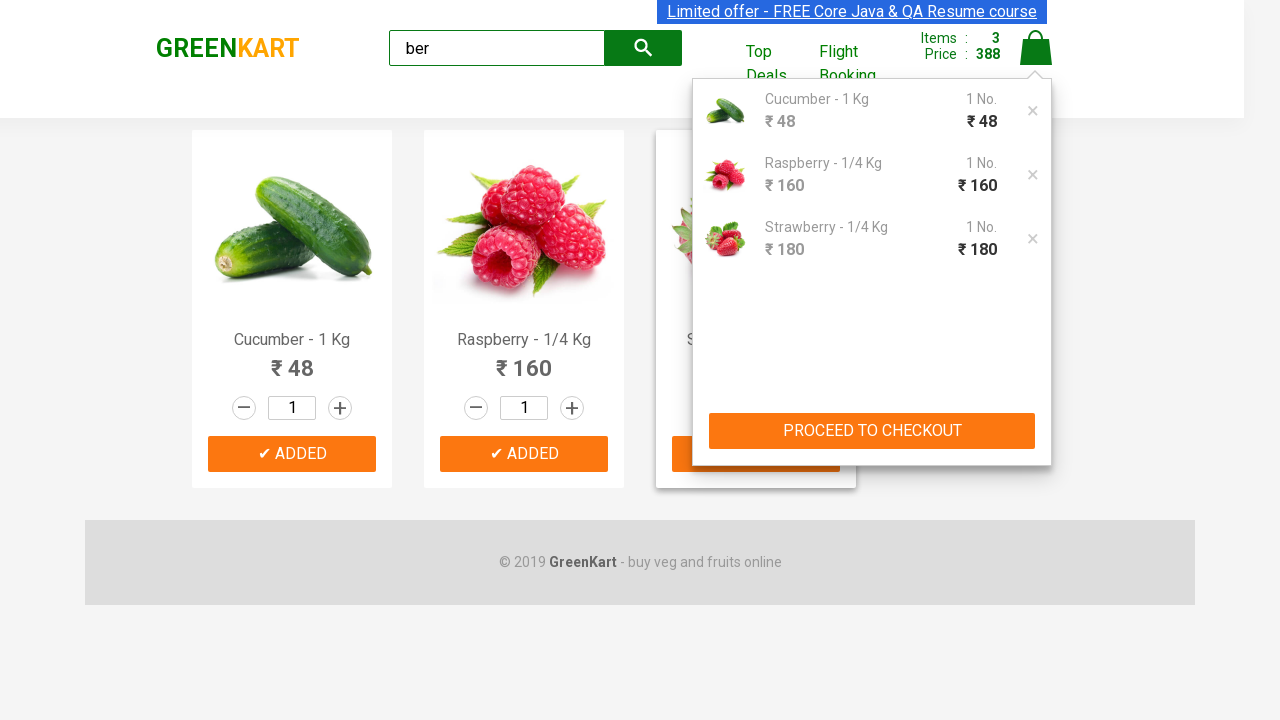

Clicked 'PROCEED TO CHECKOUT' button at (872, 431) on xpath=//button[text()='PROCEED TO CHECKOUT']
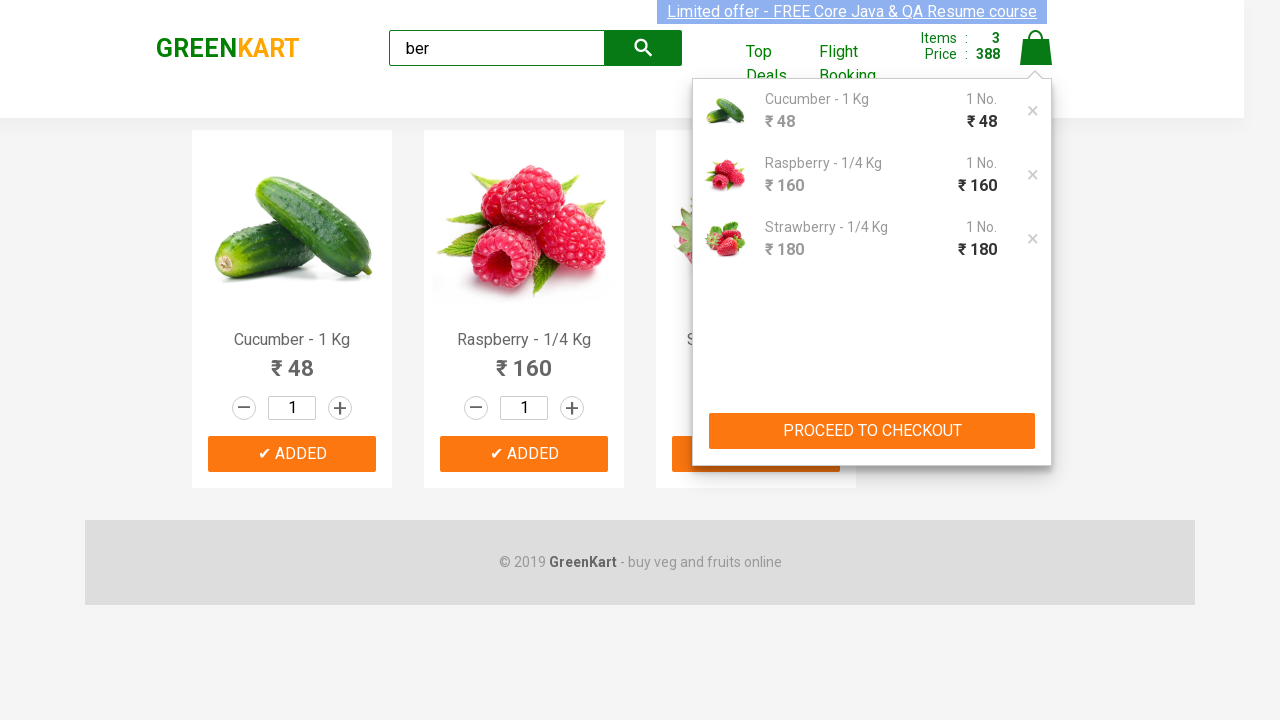

Checkout page loaded and cart items verified
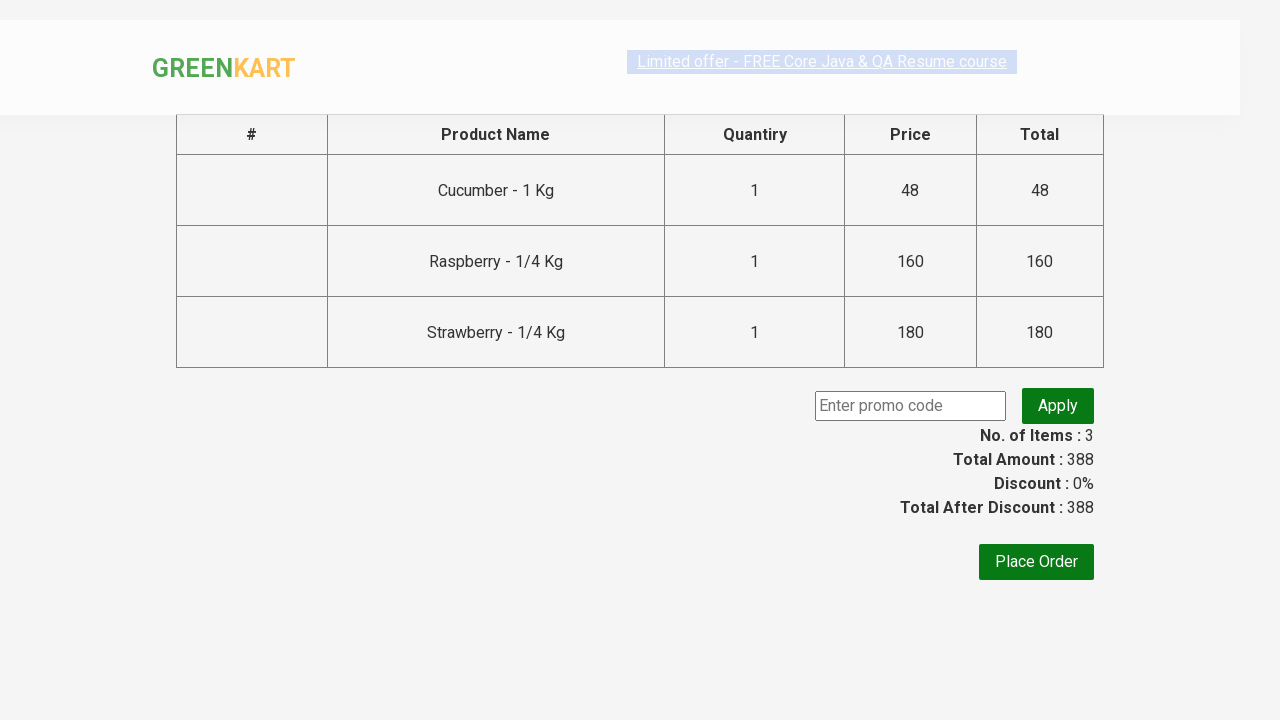

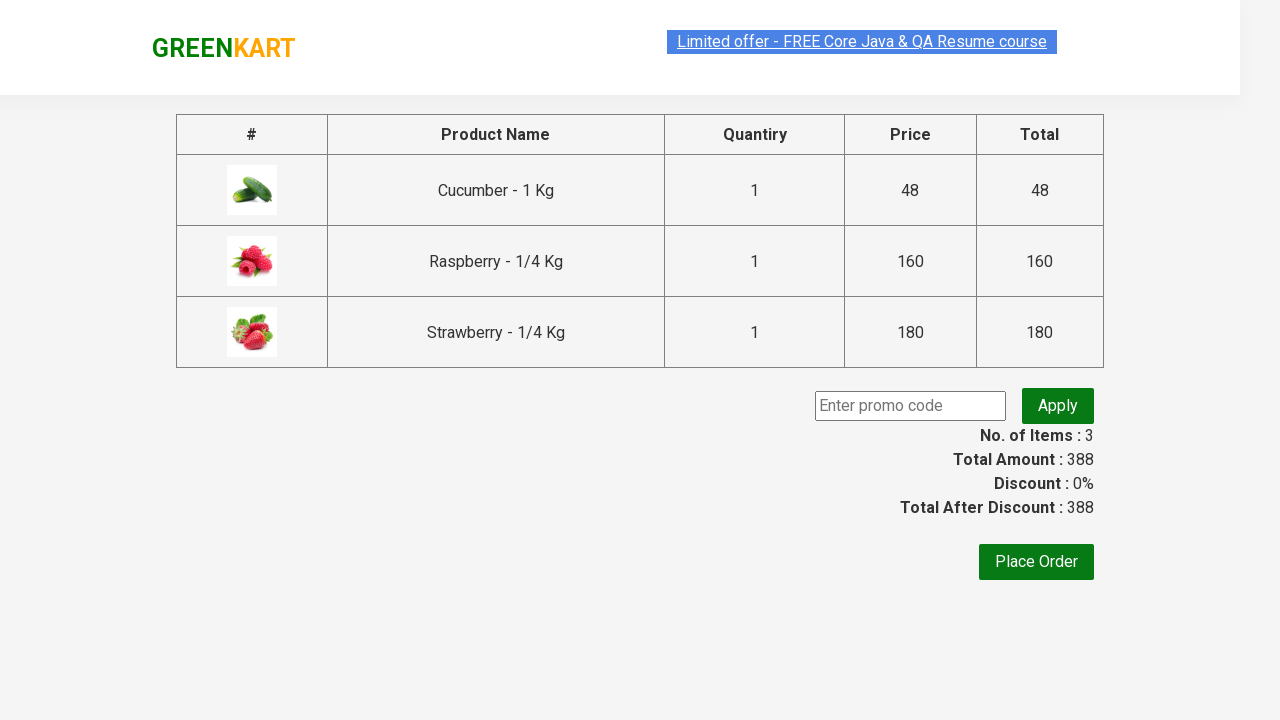